Tests opening a new browser window by clicking a button and switching to it

Starting URL: https://demoqa.com/browser-windows

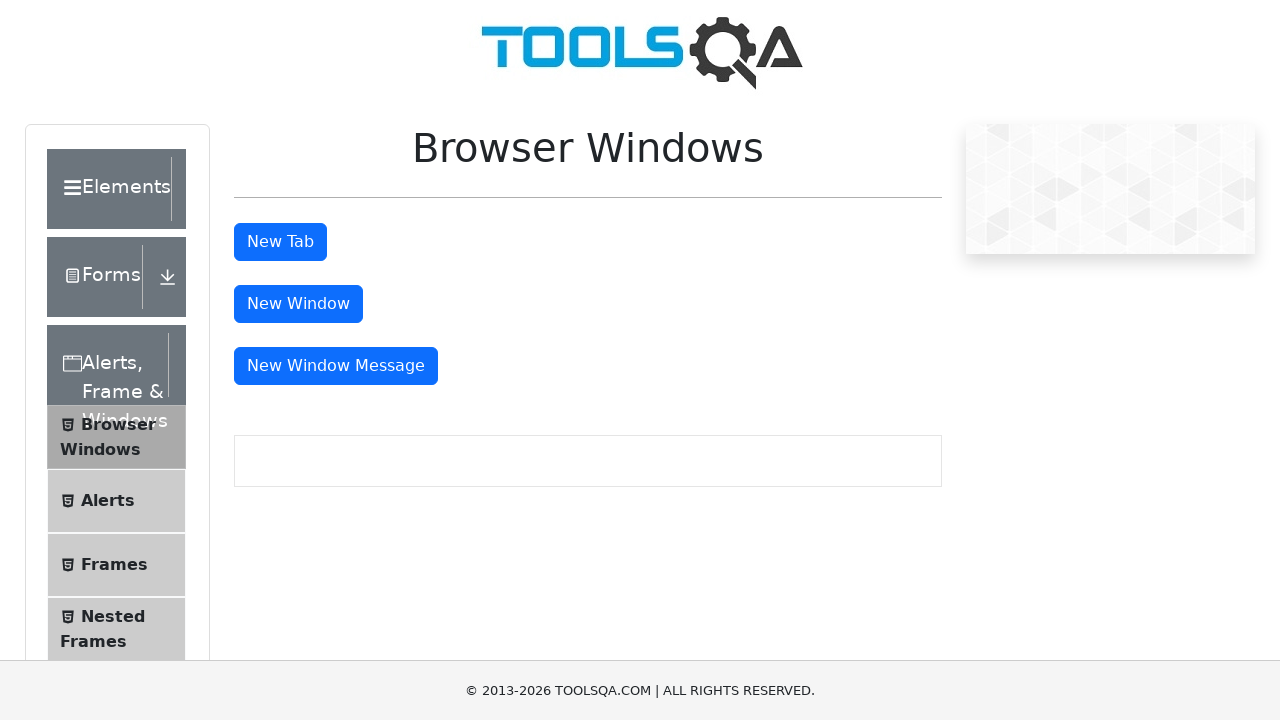

Clicked 'New Window Button' to open new browser window at (298, 304) on #windowButton
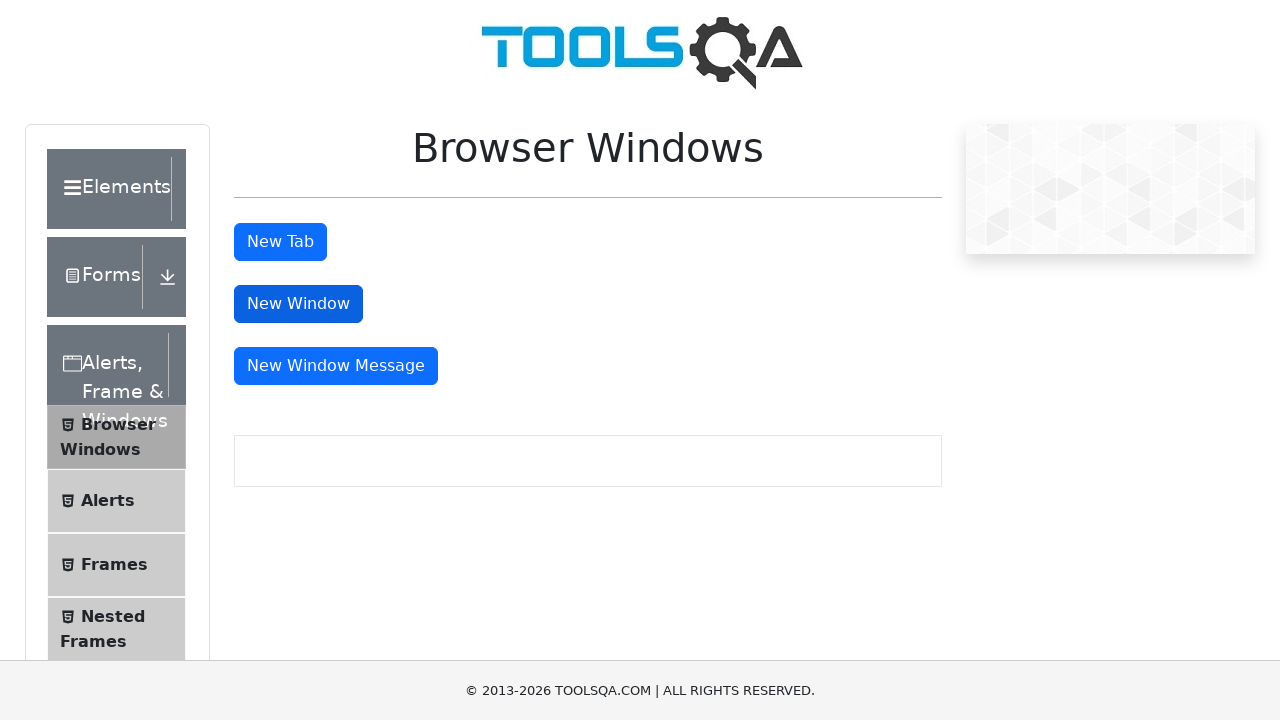

New browser window opened and captured
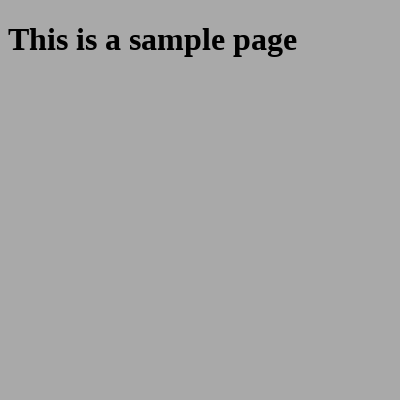

New window loaded with sample heading visible
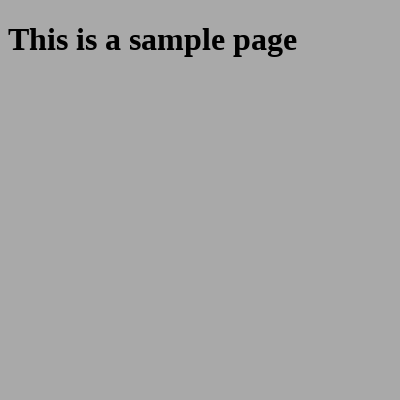

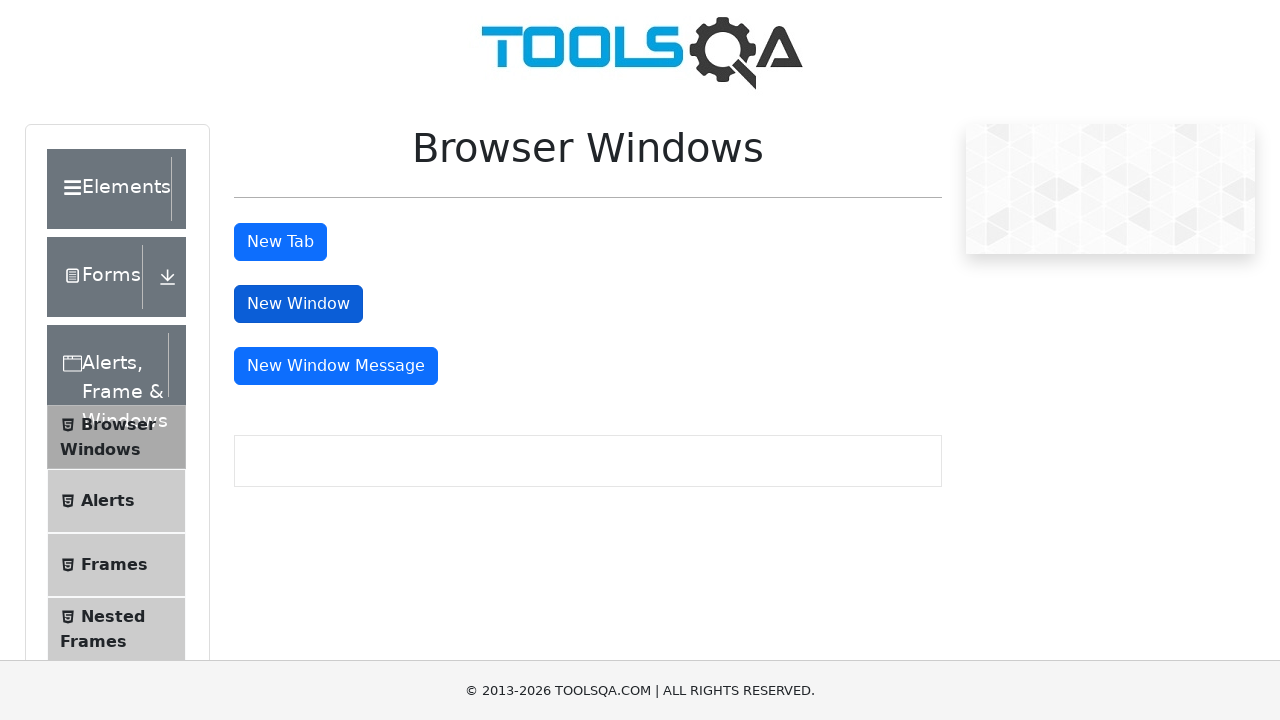